Tests right-click functionality by right-clicking a button and verifying the success message appears

Starting URL: https://demoqa.com/elements

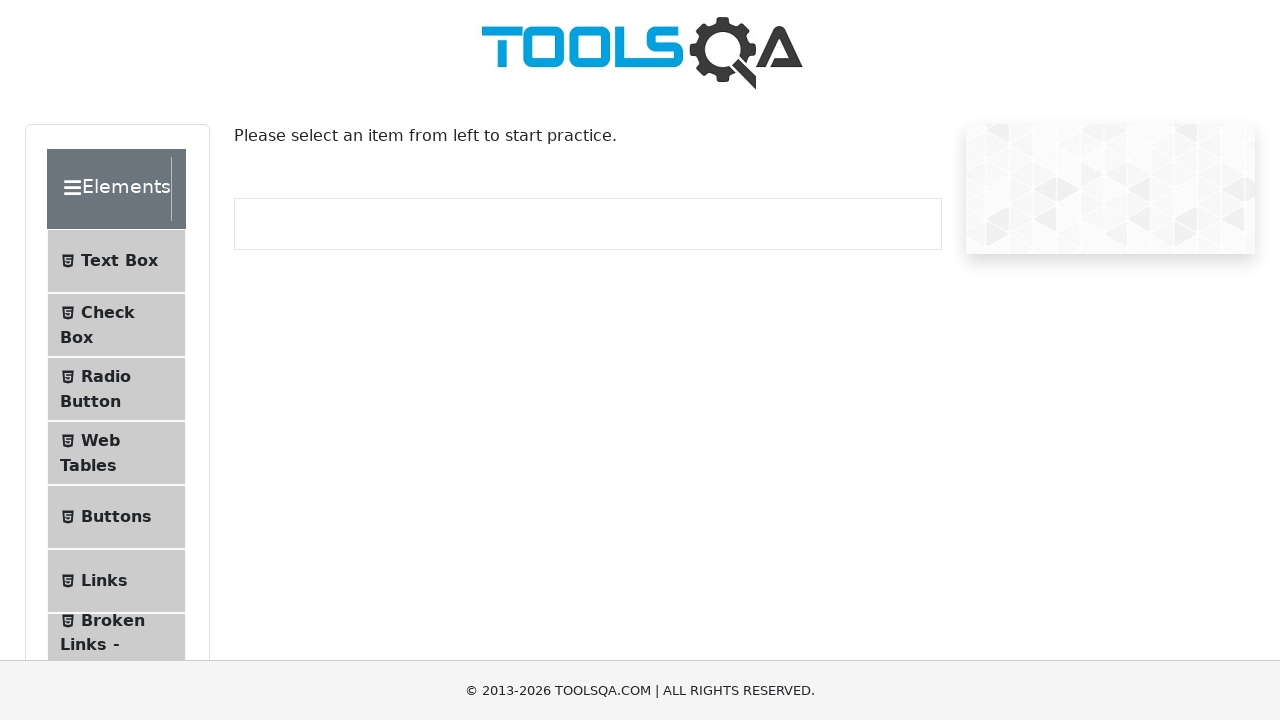

Clicked on Buttons section in navigation at (116, 517) on xpath=//span[text()='Buttons']
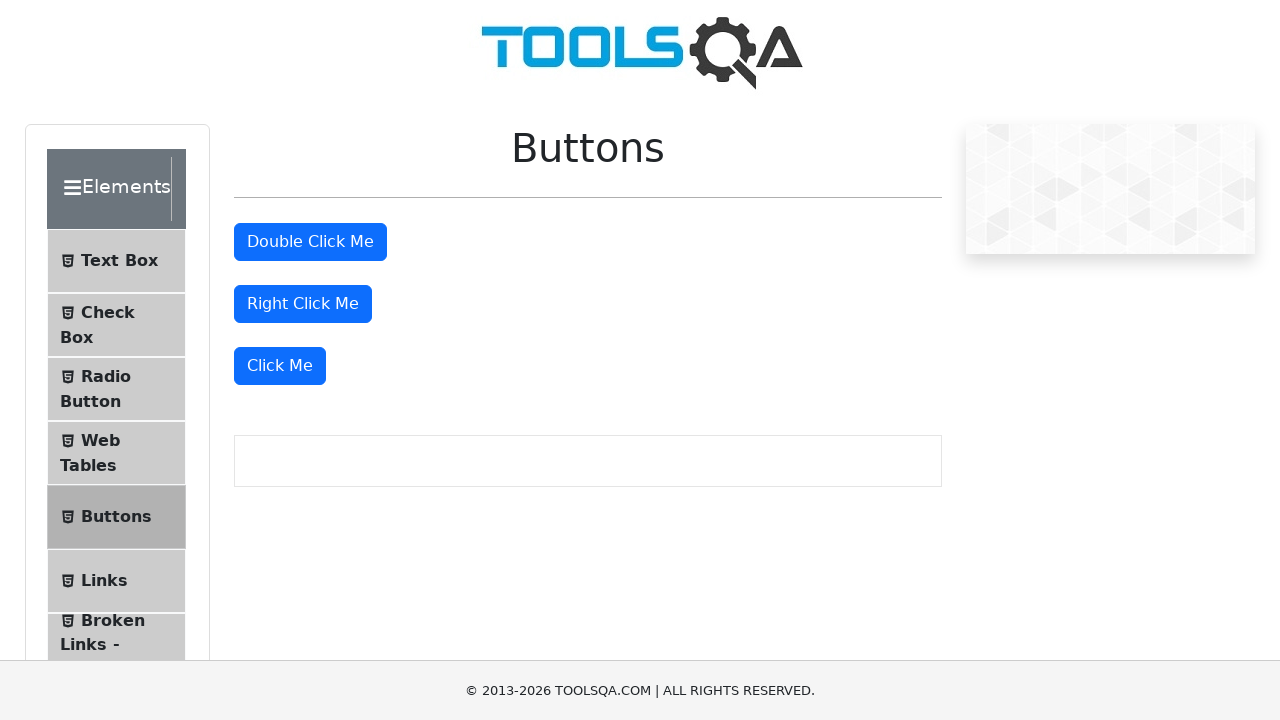

Right-clicked the right-click button at (303, 304) on #rightClickBtn
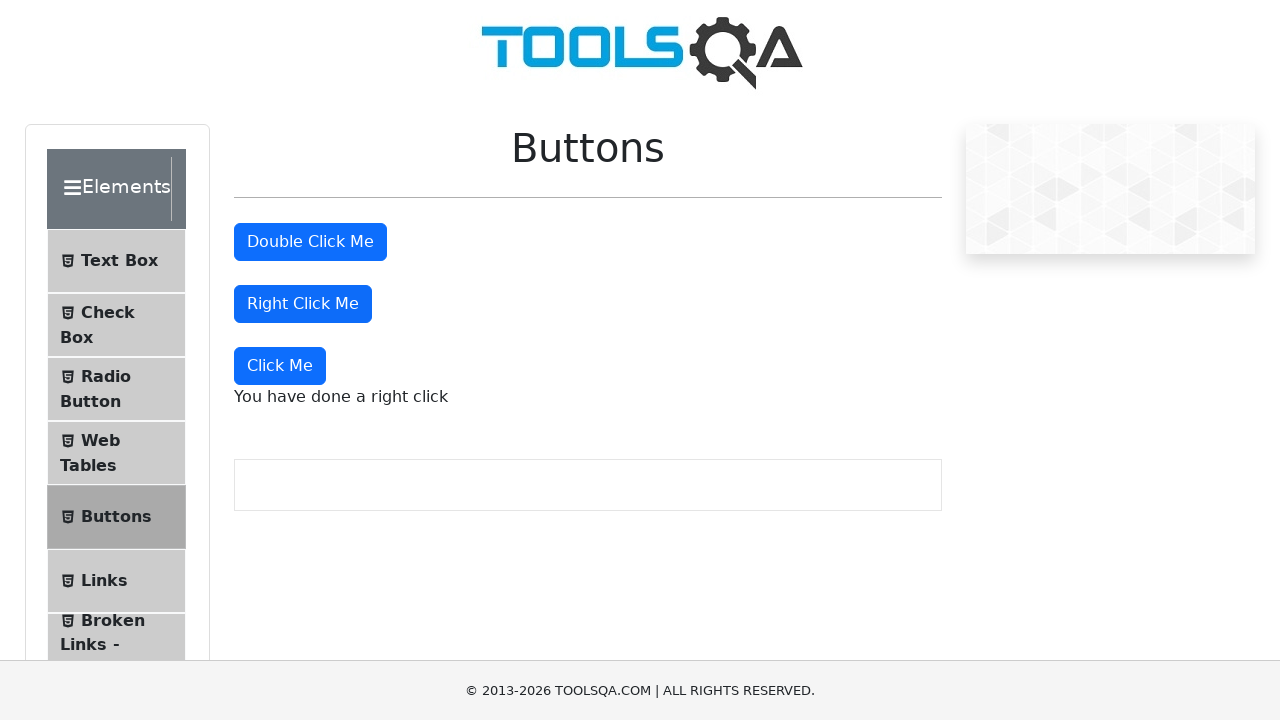

Right-click success message appeared and is visible
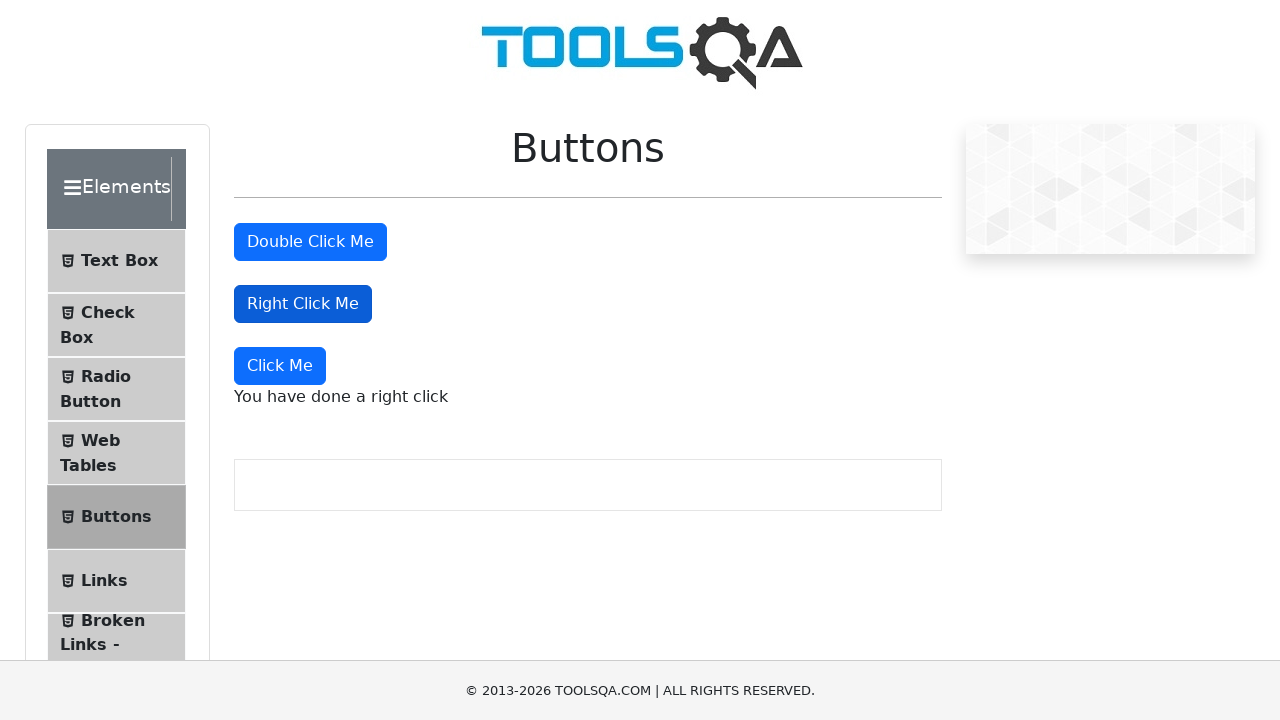

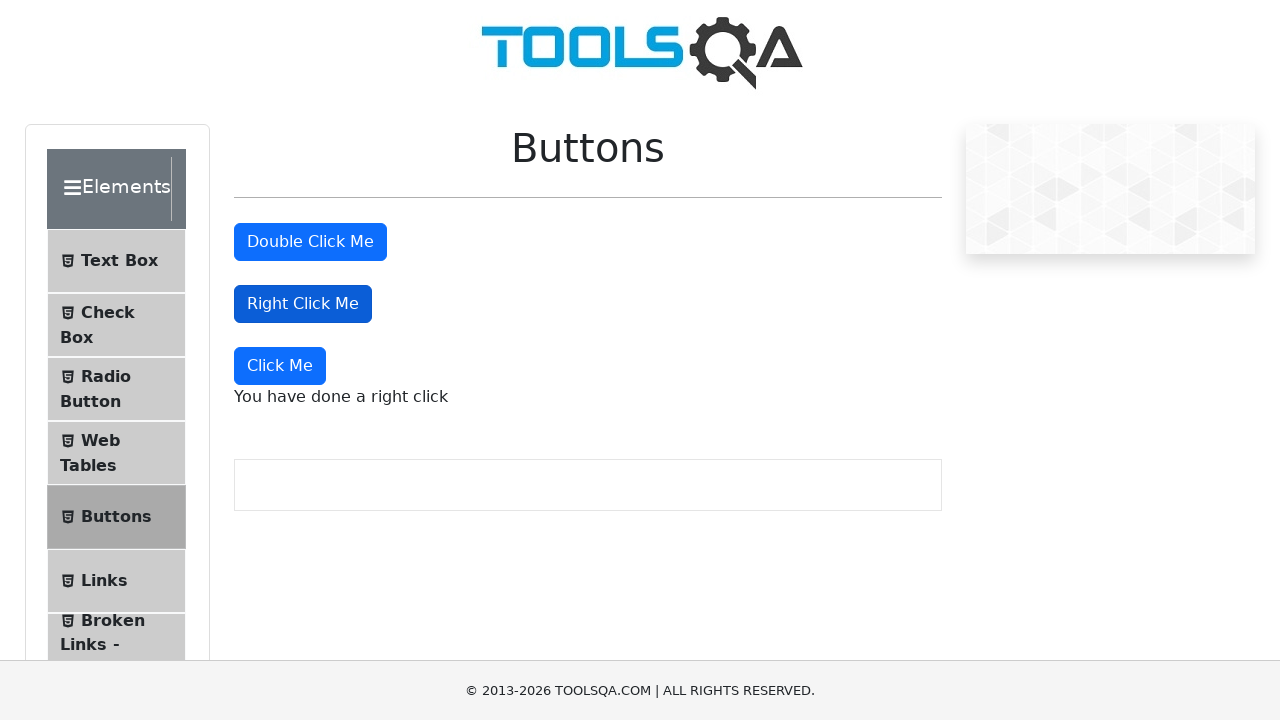